Tests iframe handling by filling a form field on the main page, then switching to an iframe to select a dropdown option, and finally switching to another iframe to fill a text field.

Starting URL: https://www.hyrtutorials.com/p/frames-practice.html

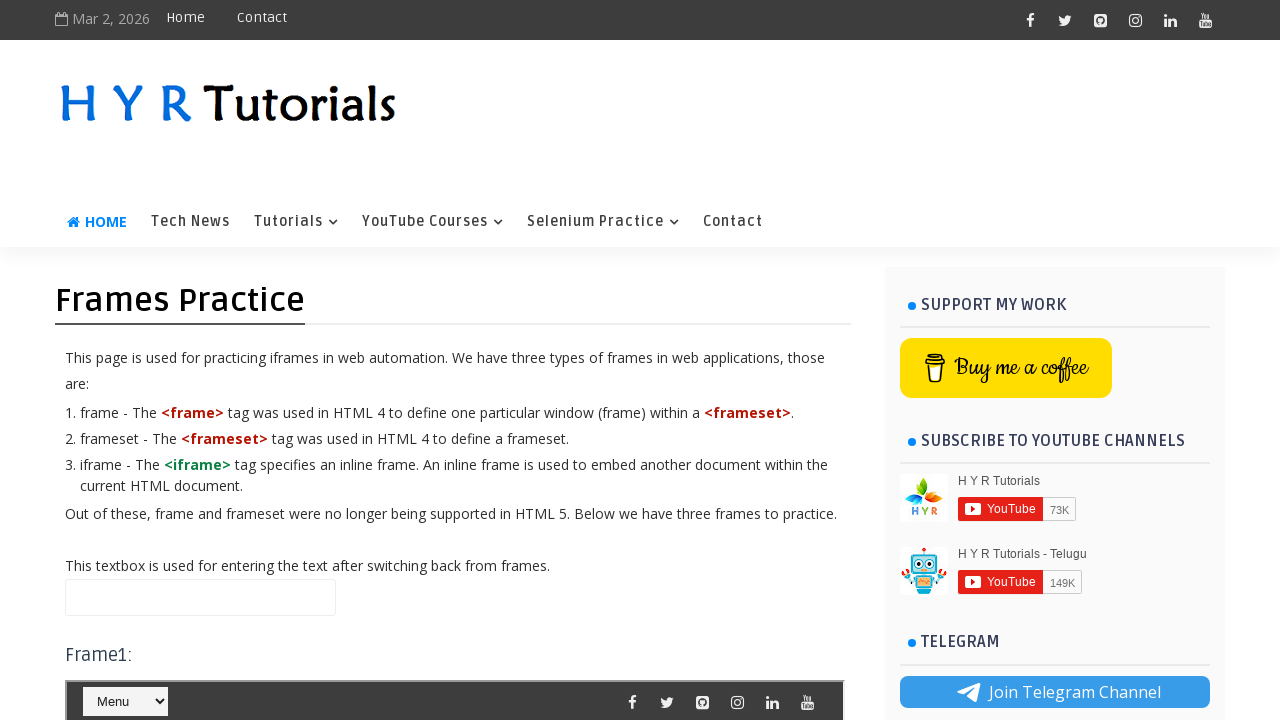

Filled name field with 'hello' on main page on #name
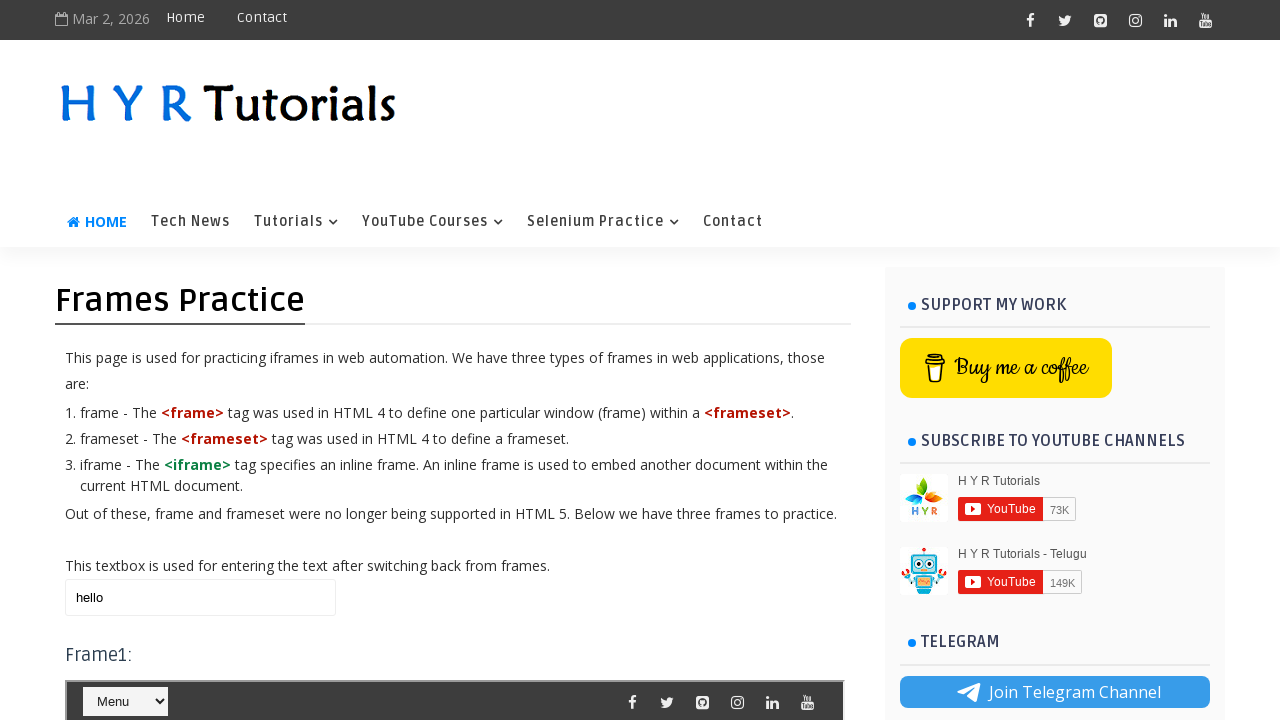

Located first iframe with id 'frm1'
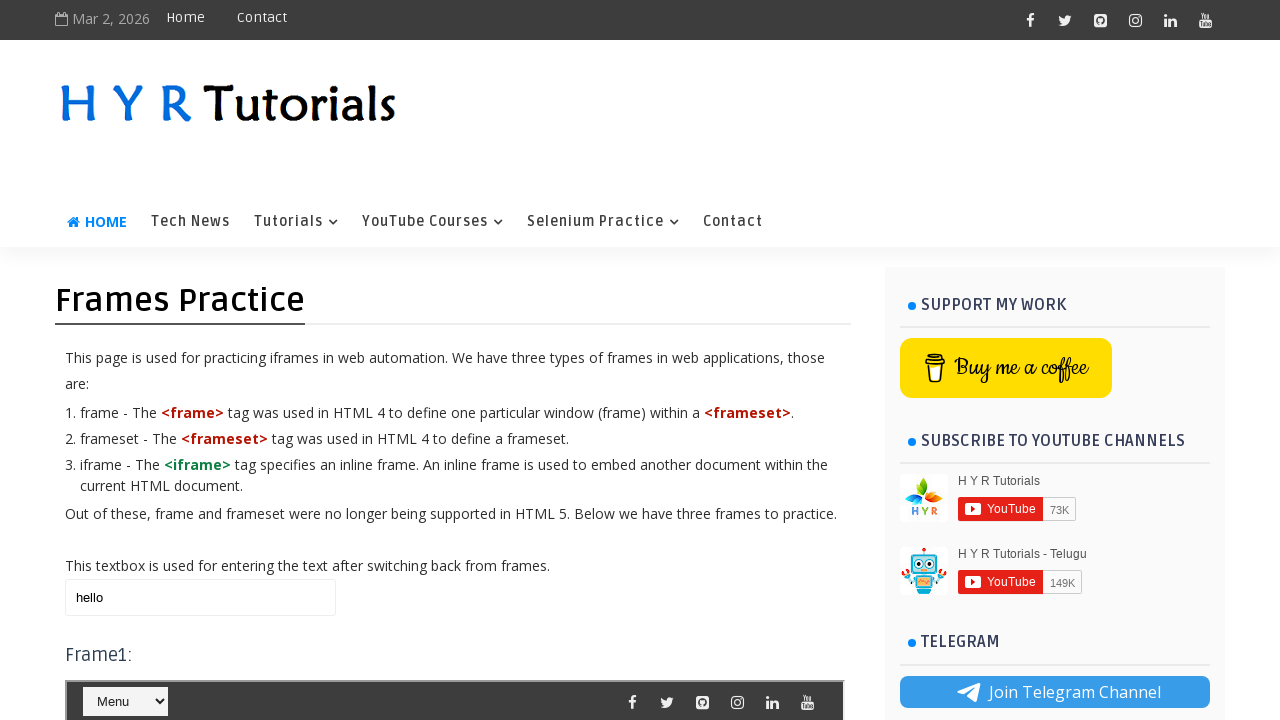

Selected dropdown option at index 7 in first iframe on #frm1 >> internal:control=enter-frame >> #selectnav1
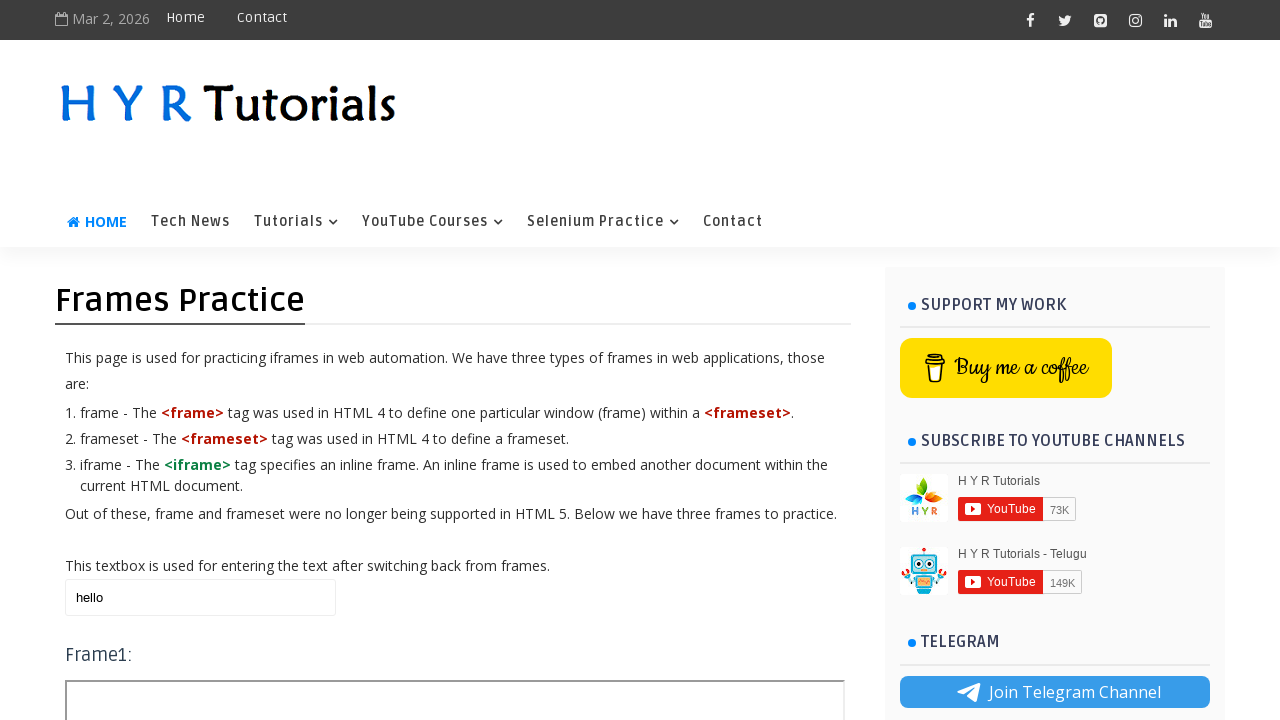

Located second iframe with id 'frm2'
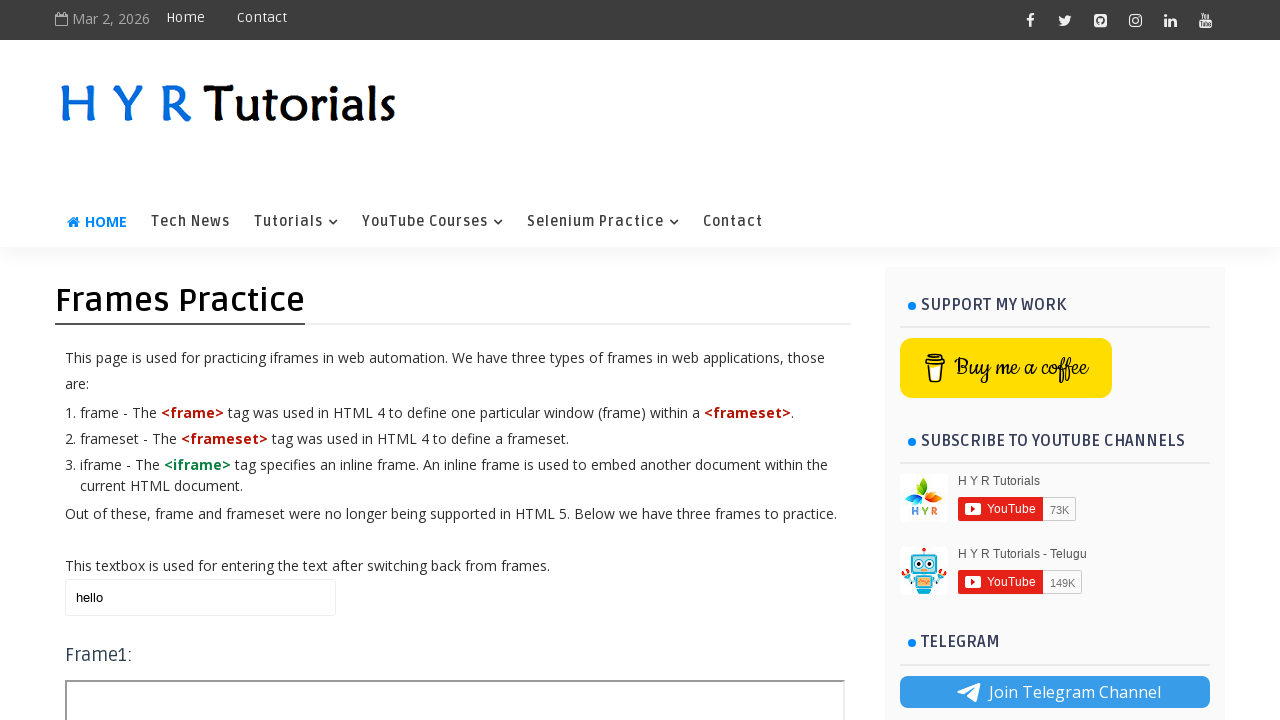

Filled firstName field with 'Sukesh' in second iframe on #frm2 >> internal:control=enter-frame >> #firstName
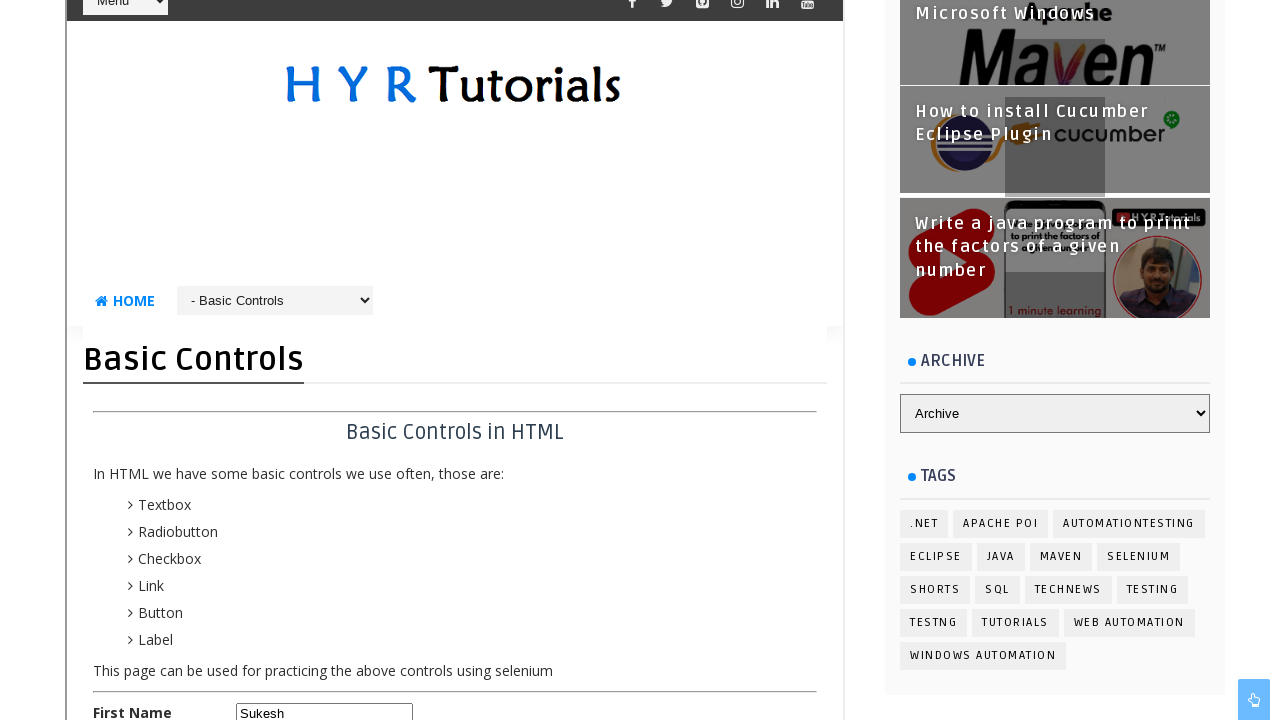

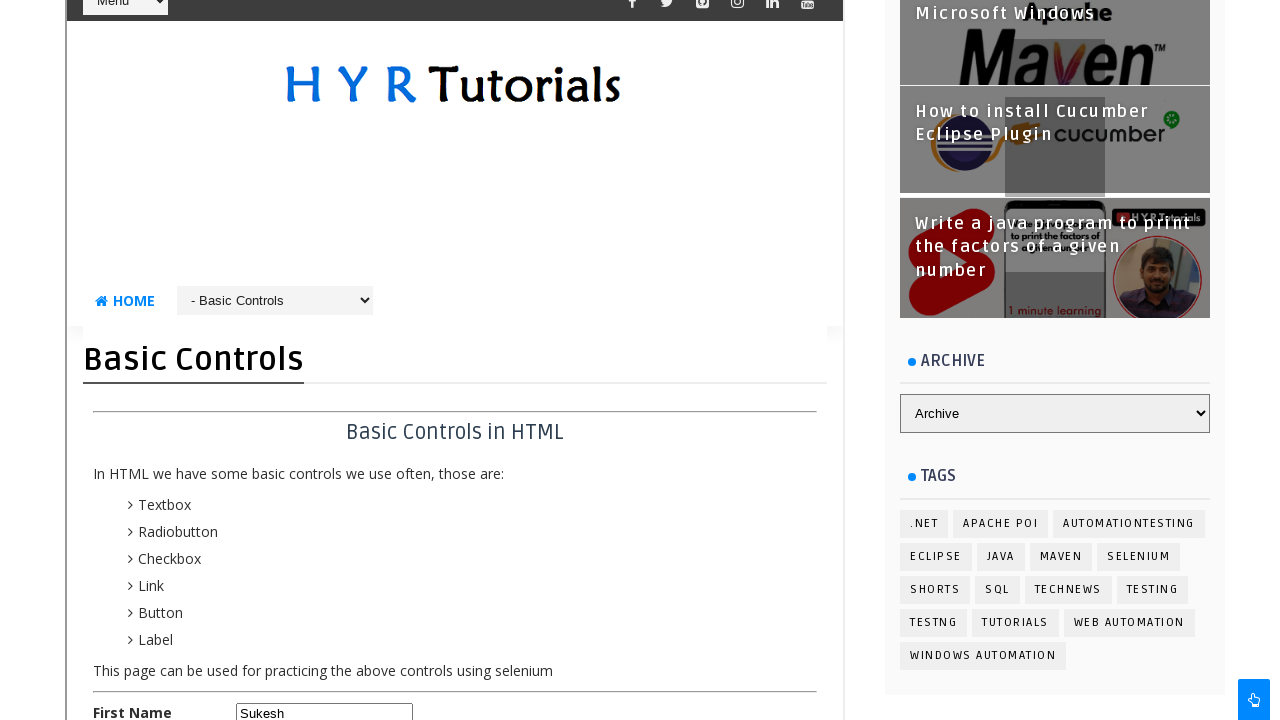